Tests page refresh using navigate methods - navigates to another site, goes back, forward, and refreshes the page

Starting URL: https://demoqa.com/automation-practice-form

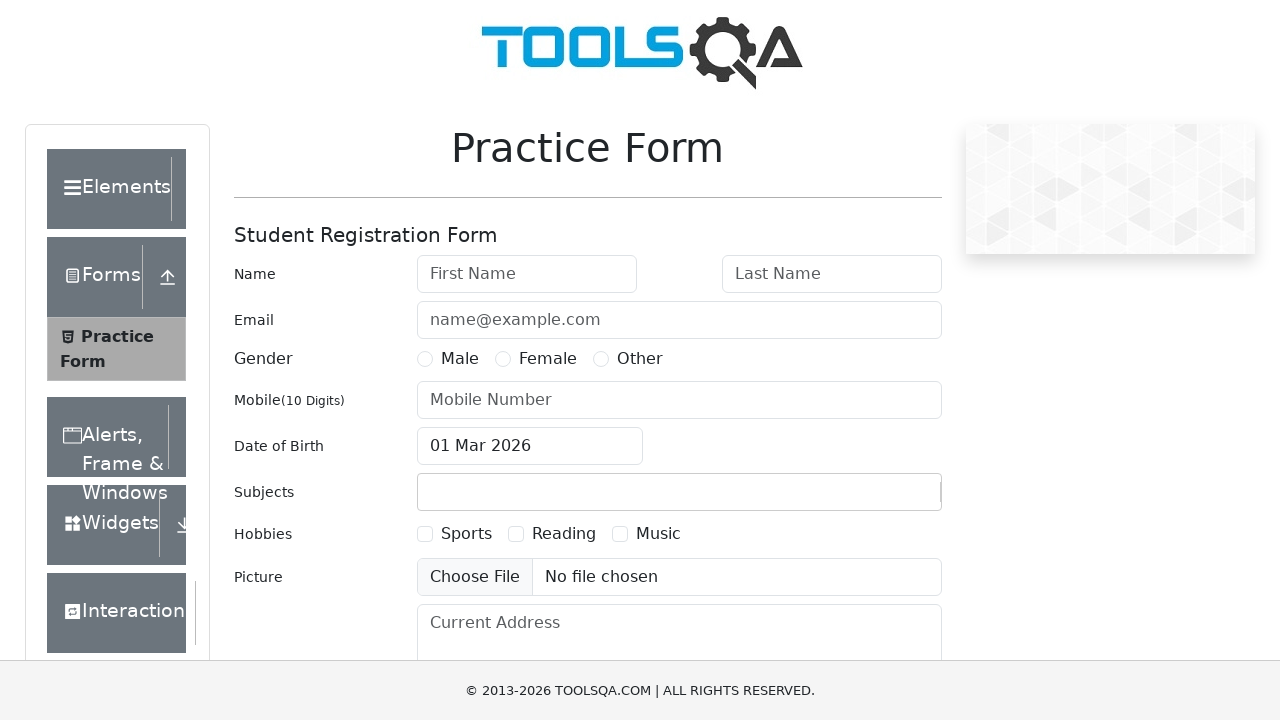

Navigated to http://omayo.blogspot.com/
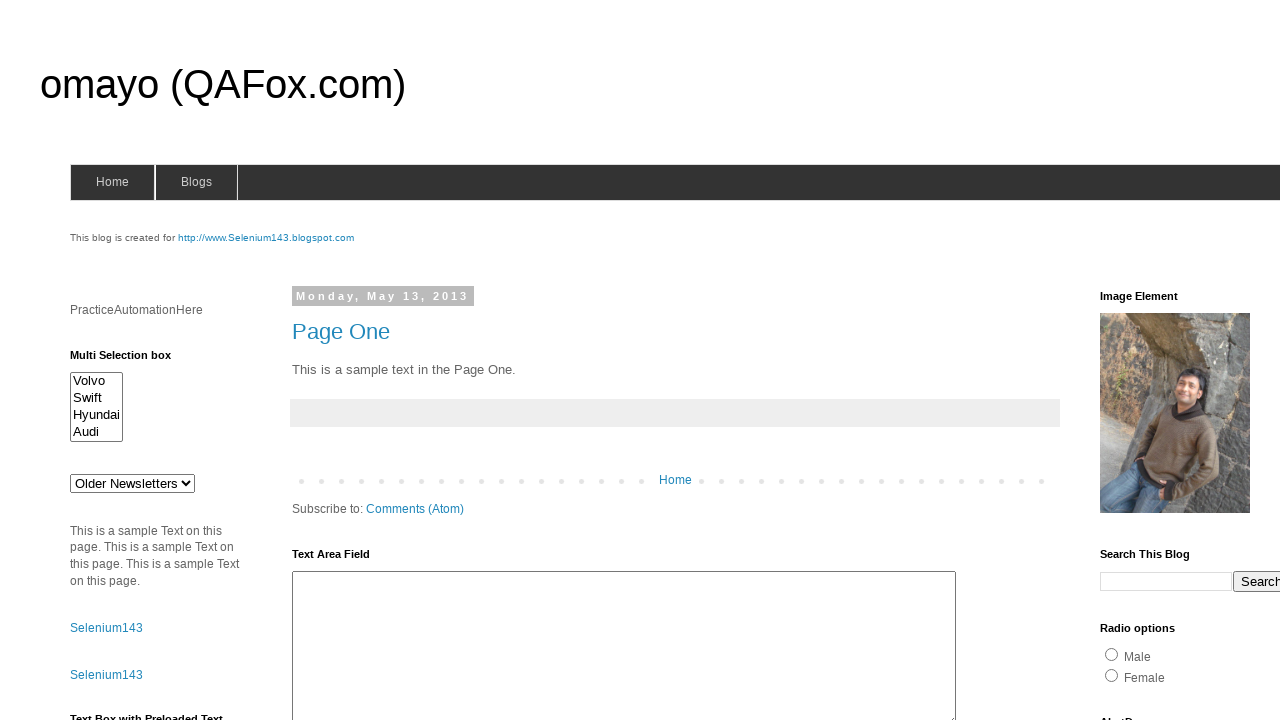

Navigated back to the previous page (automation practice form)
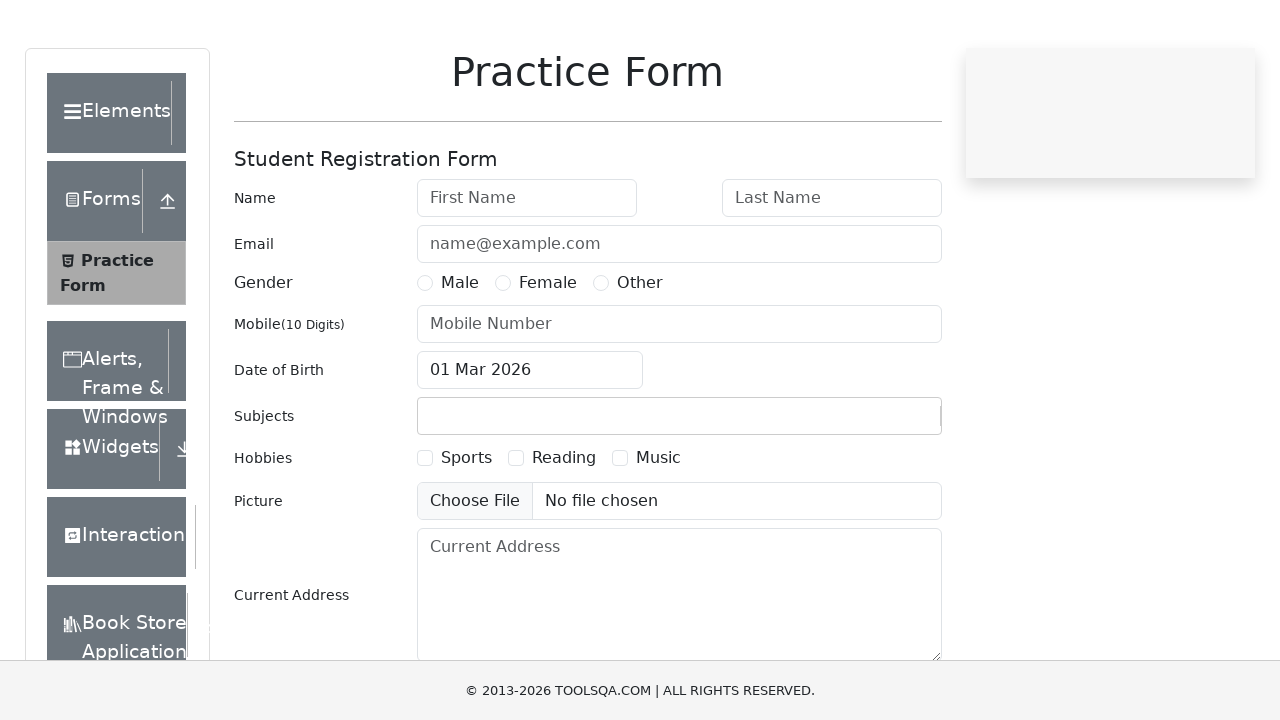

Navigated forward to the omayo blog
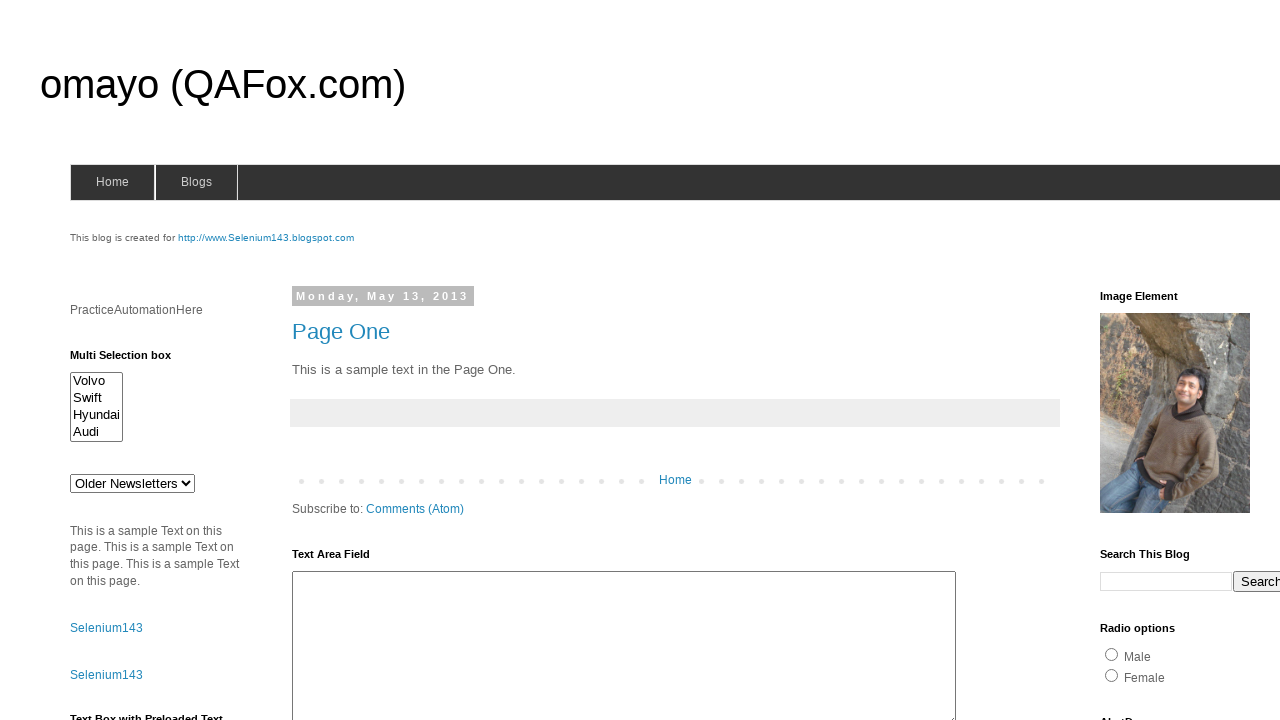

Refreshed the current page
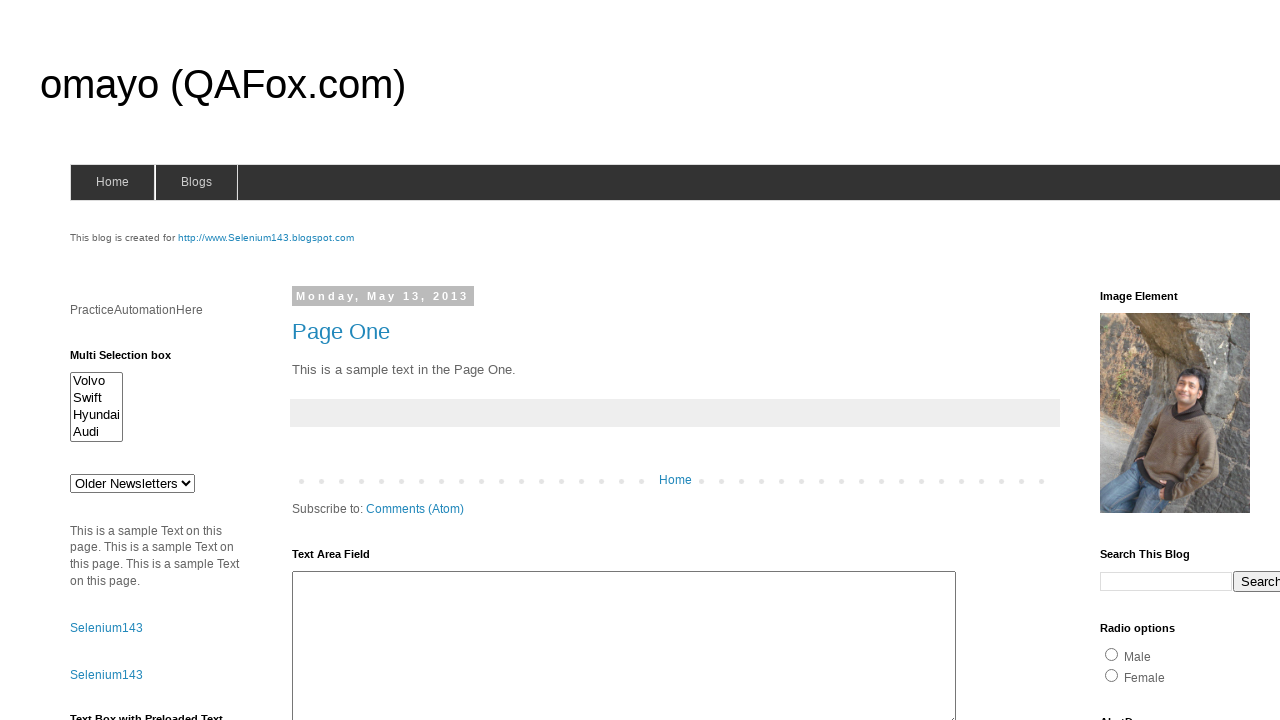

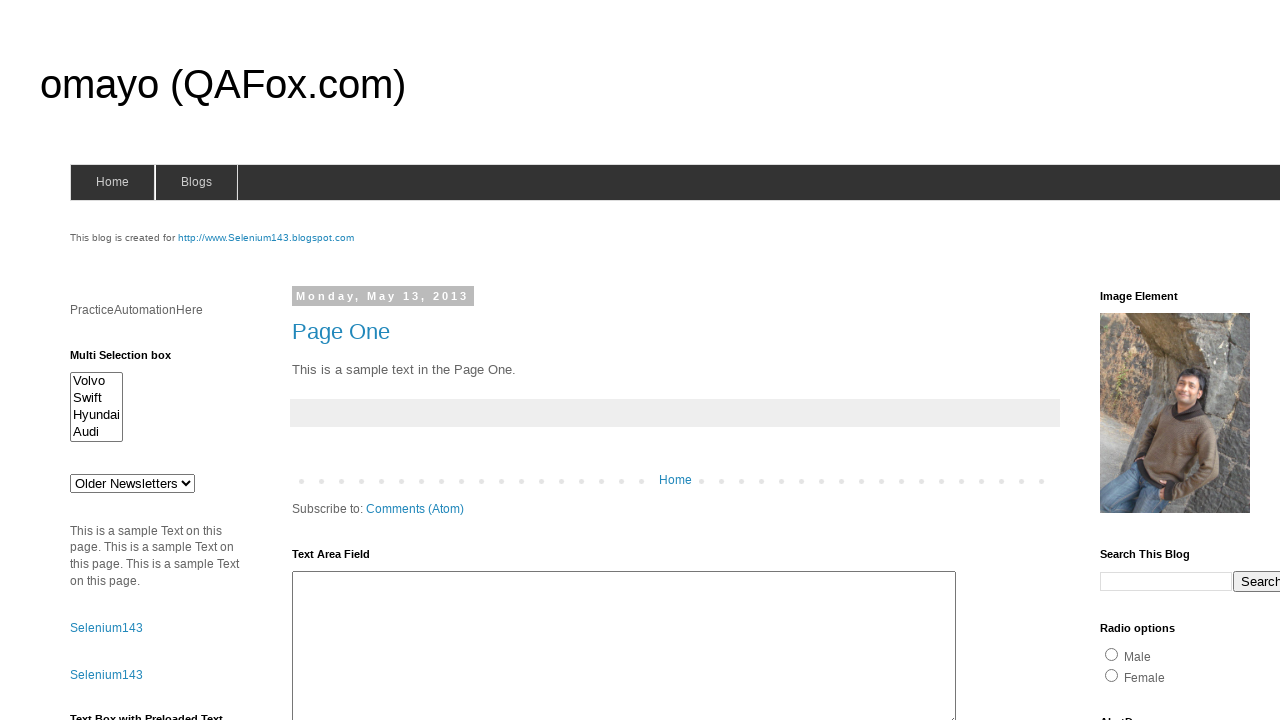